Tests JavaScript confirm dialog by clicking the confirm button, dismissing it, and verifying the result text

Starting URL: https://the-internet.herokuapp.com/javascript_alerts

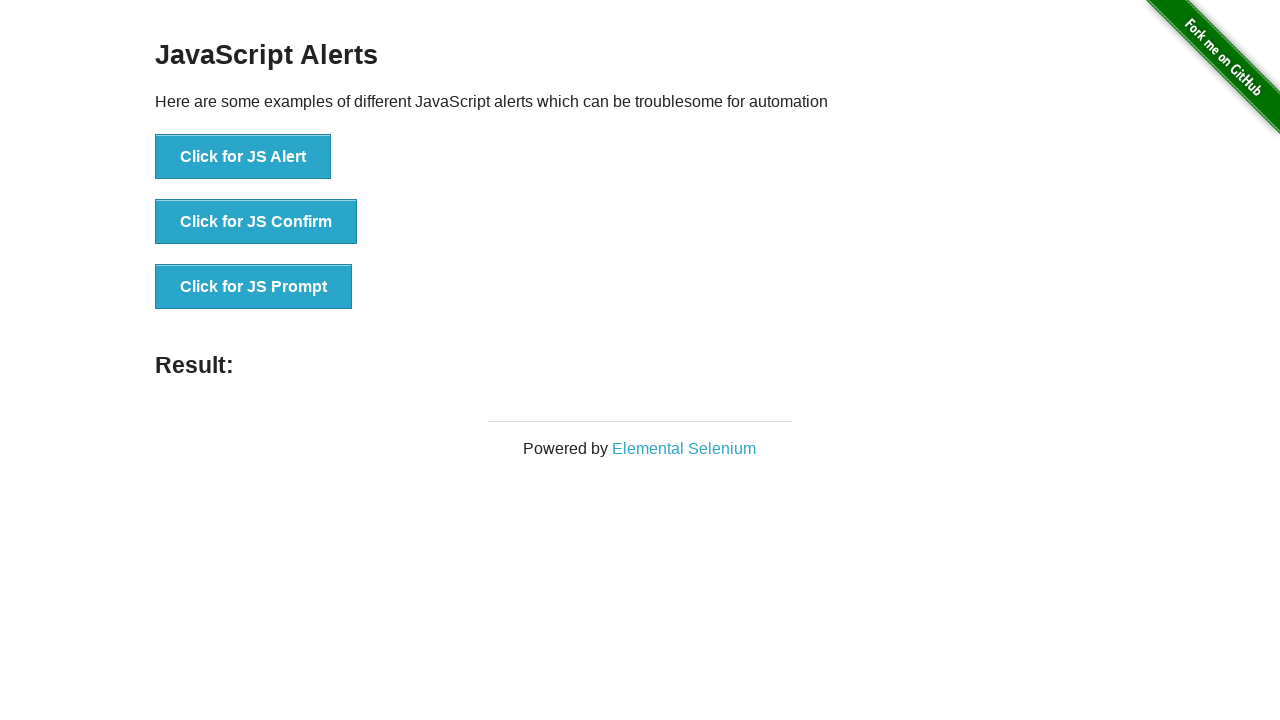

Set up dialog handler to dismiss confirm dialogs
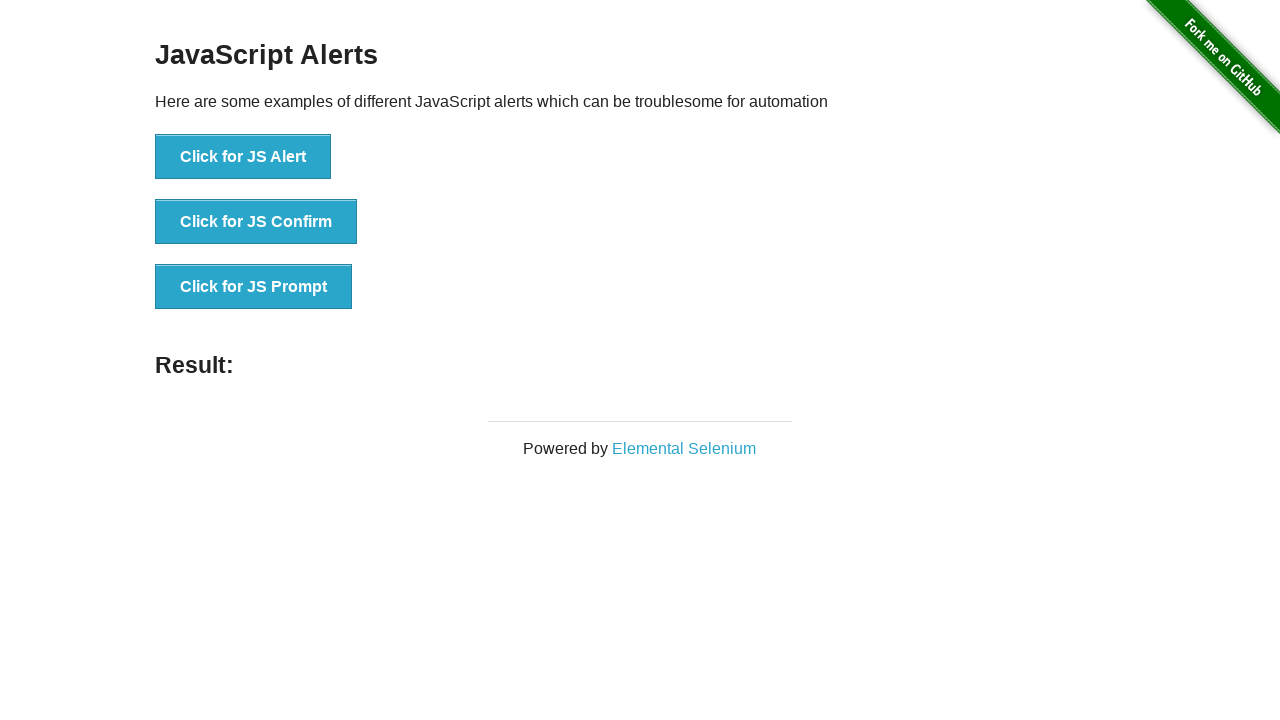

Clicked the JS Confirm button at (256, 222) on text='Click for JS Confirm'
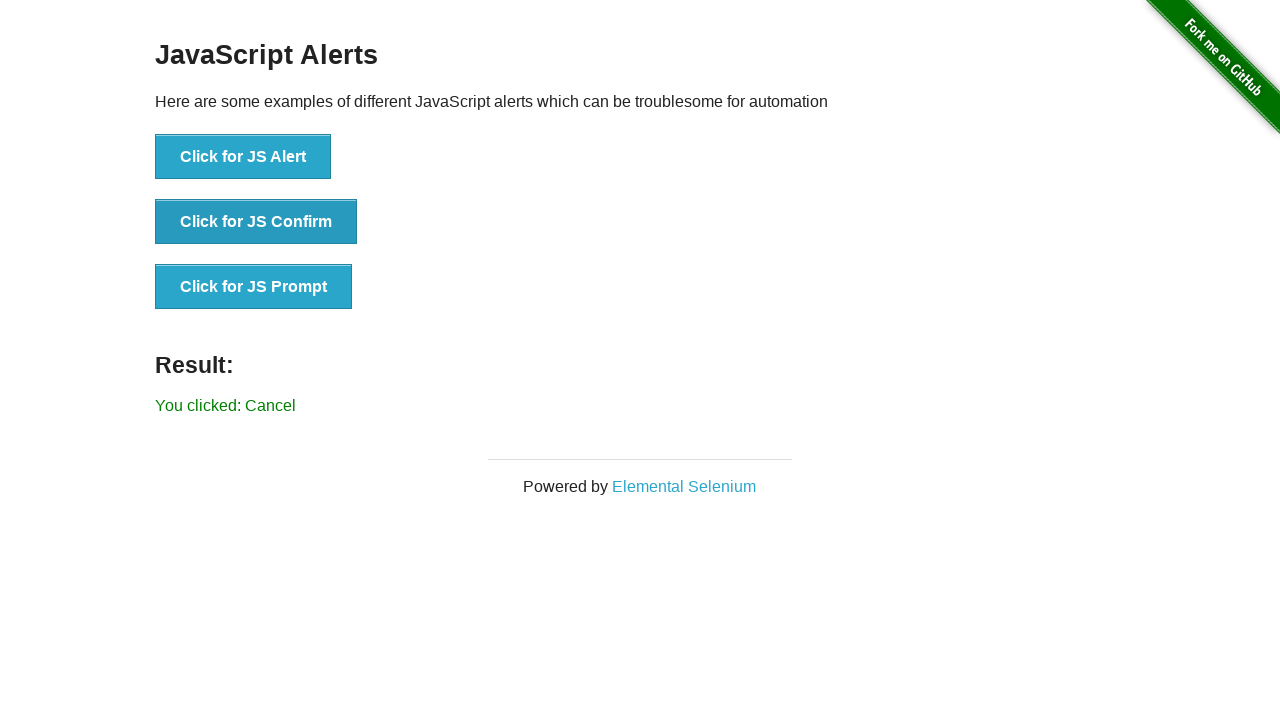

Waited for result element to appear
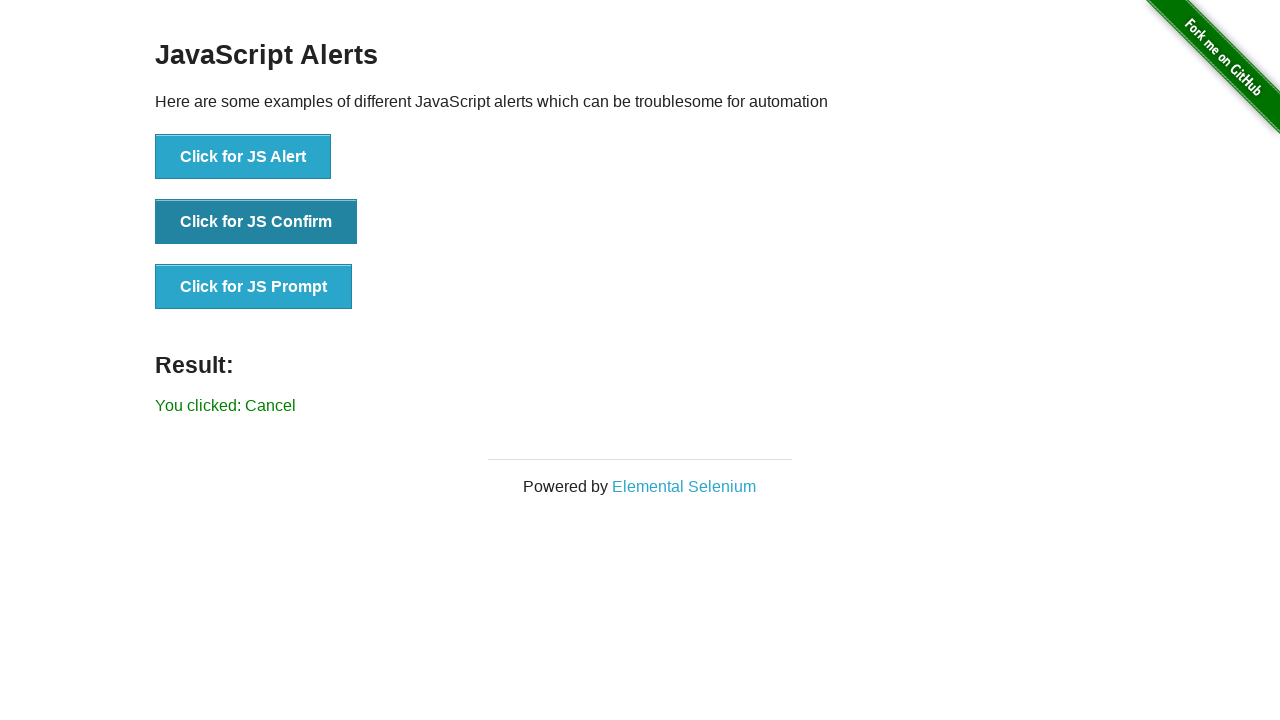

Retrieved result text: 'You clicked: Cancel'
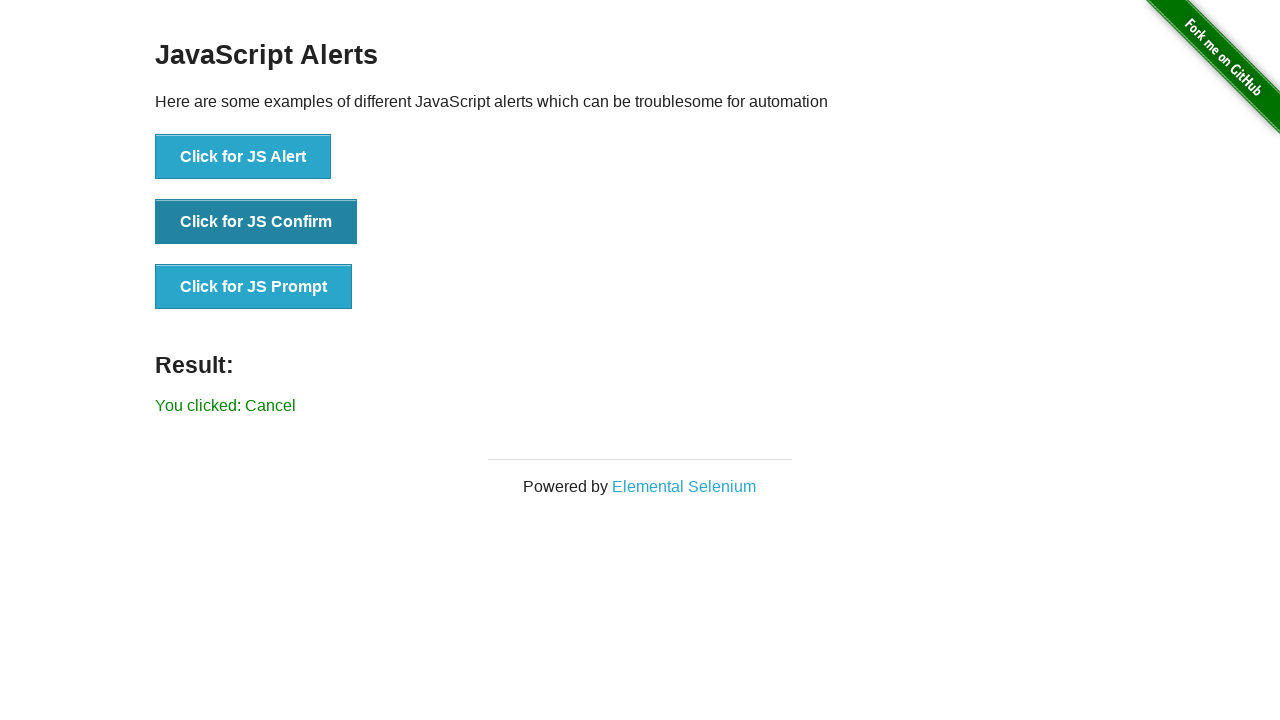

Verified that result text contains 'You clicked: Cancel'
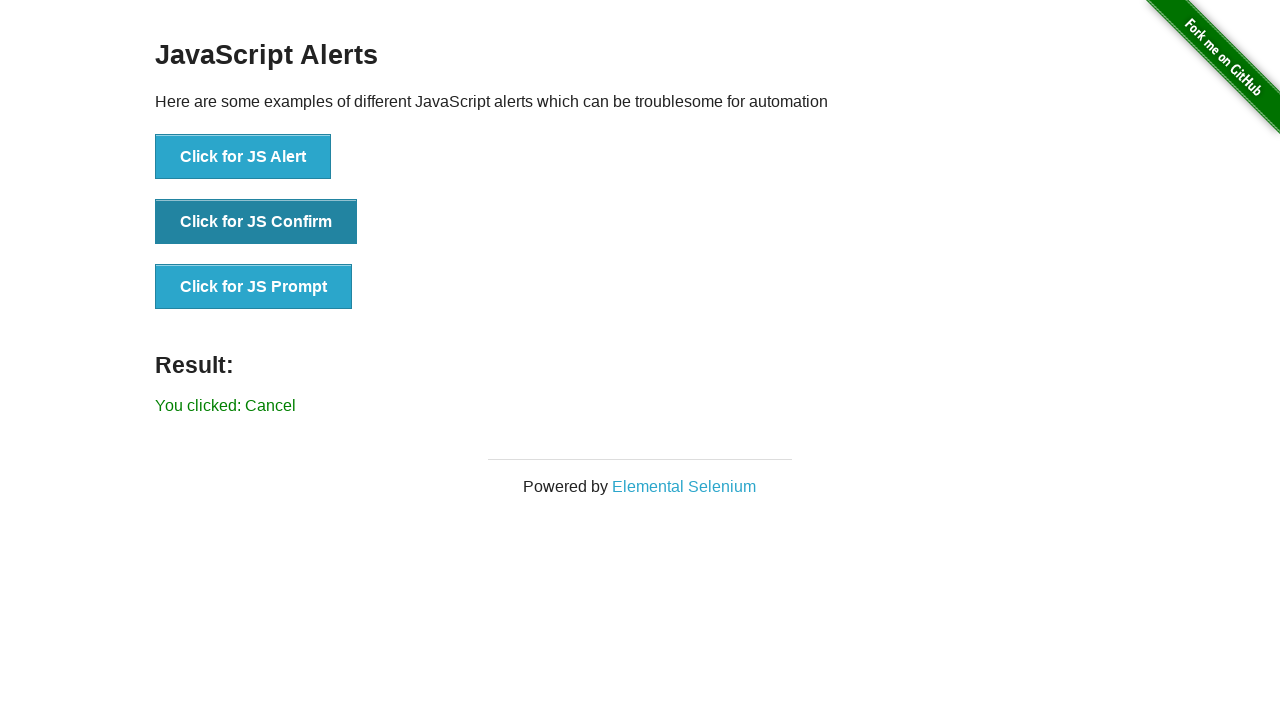

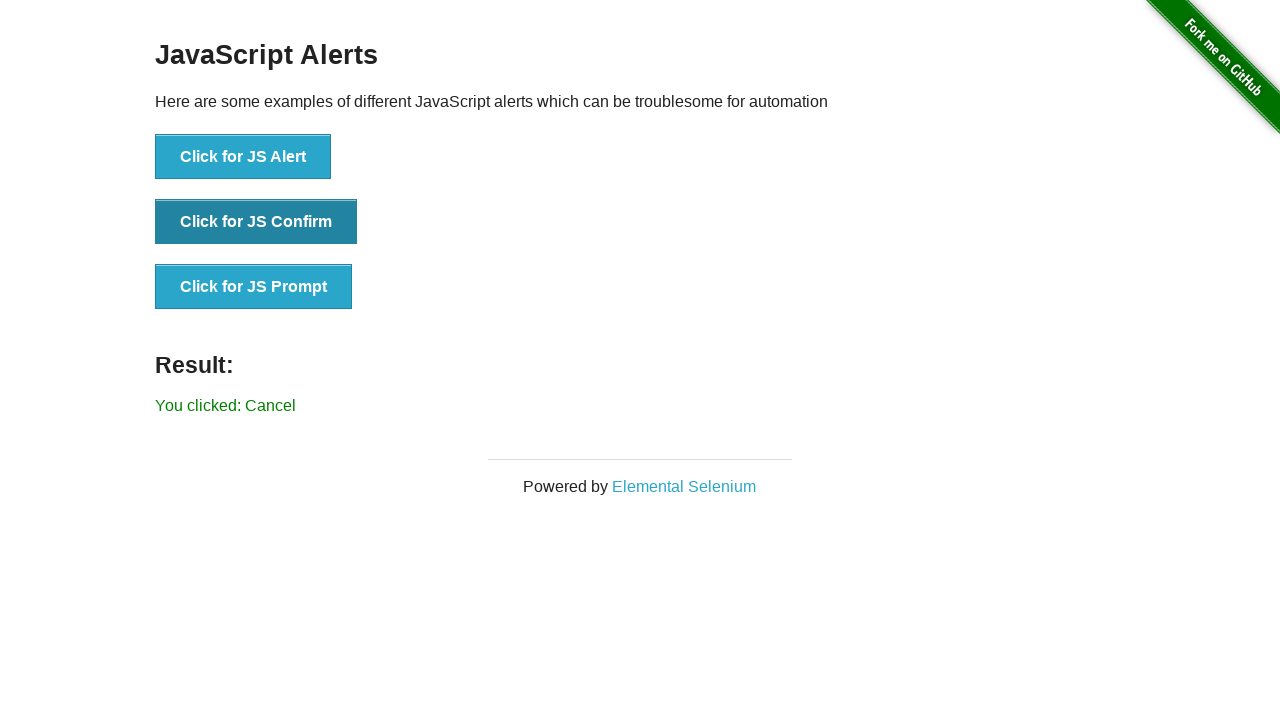